Tests that the currently applied filter is highlighted in the navigation

Starting URL: https://demo.playwright.dev/todomvc

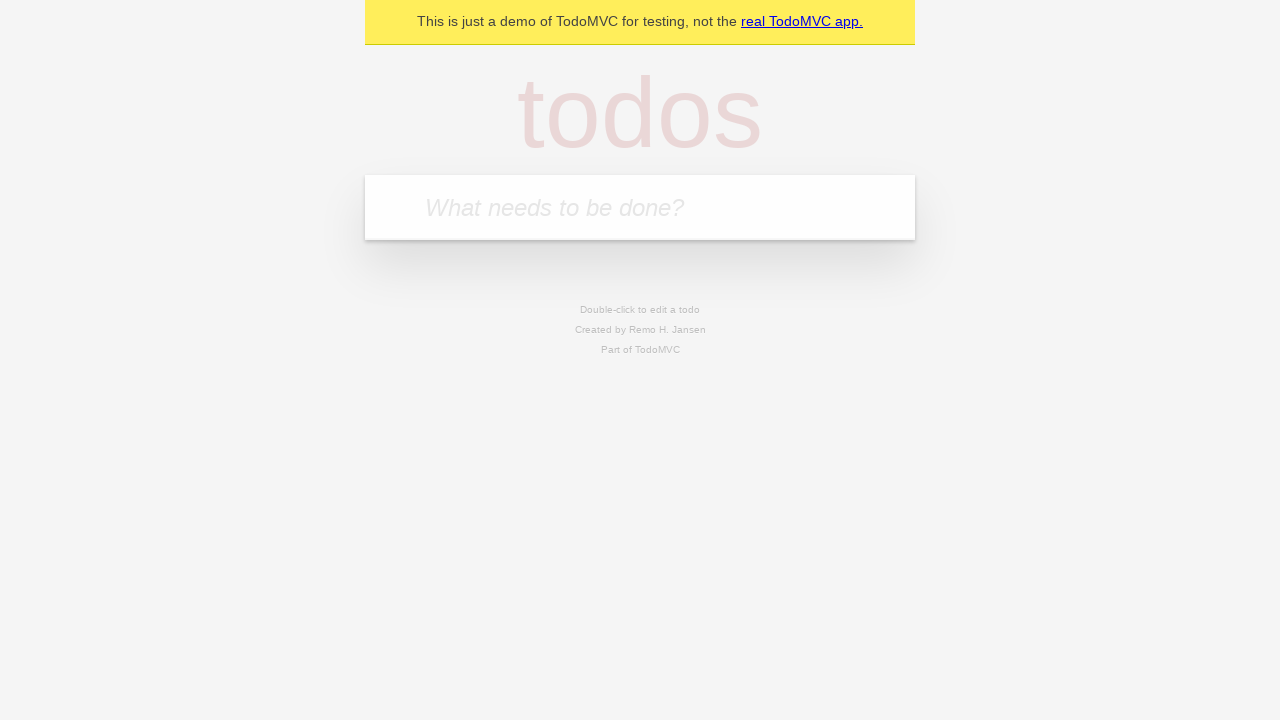

Filled todo input with 'buy some cheese' on internal:attr=[placeholder="What needs to be done?"i]
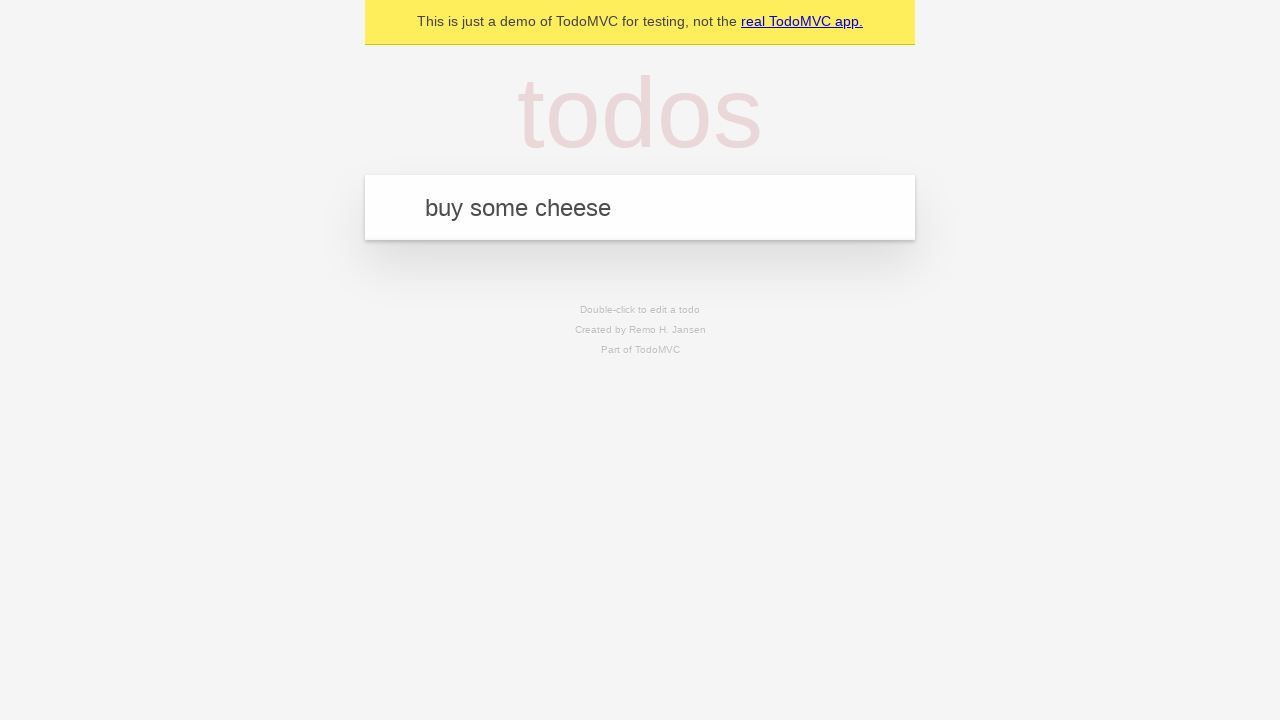

Pressed Enter to add first todo on internal:attr=[placeholder="What needs to be done?"i]
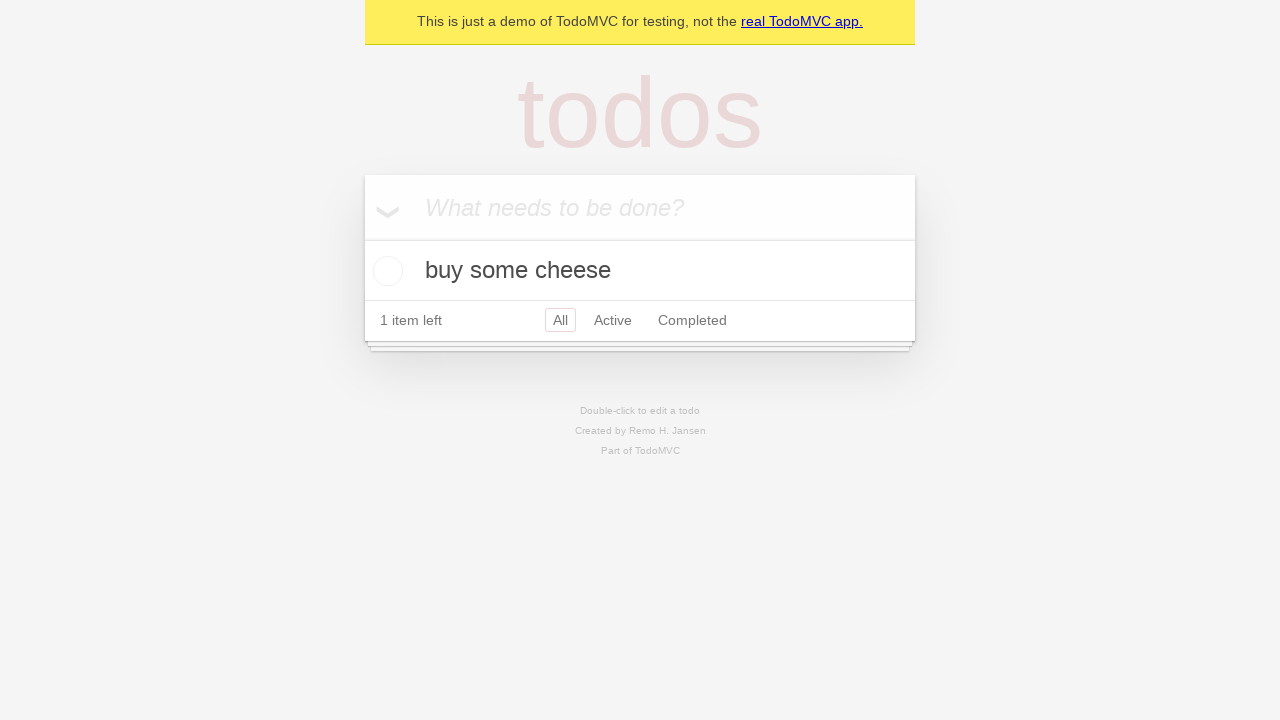

Filled todo input with 'feed the cat' on internal:attr=[placeholder="What needs to be done?"i]
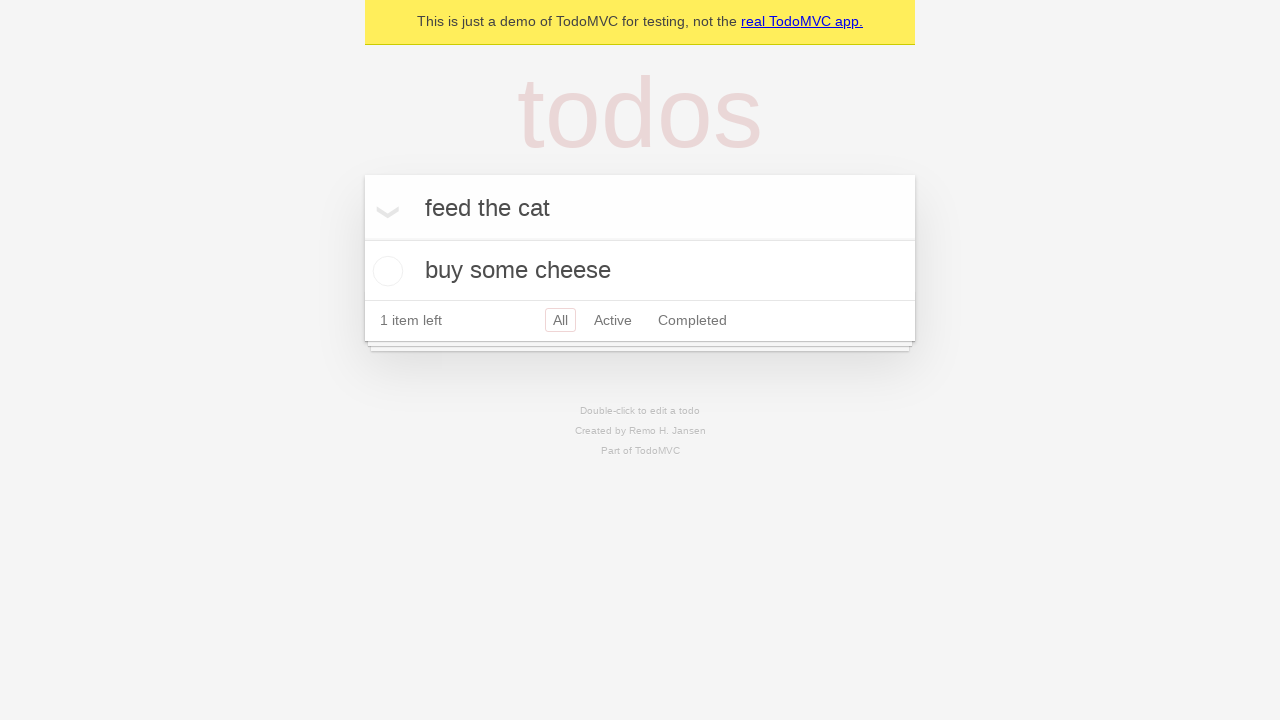

Pressed Enter to add second todo on internal:attr=[placeholder="What needs to be done?"i]
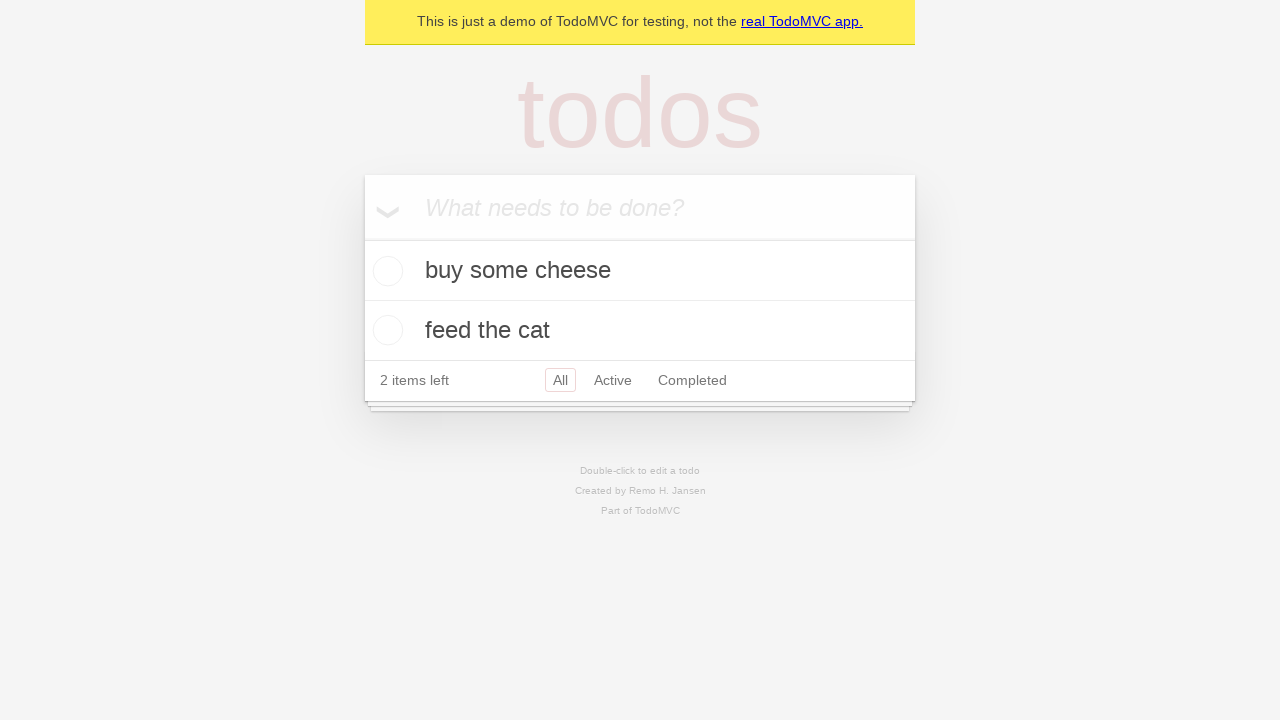

Filled todo input with 'book a doctors appointment' on internal:attr=[placeholder="What needs to be done?"i]
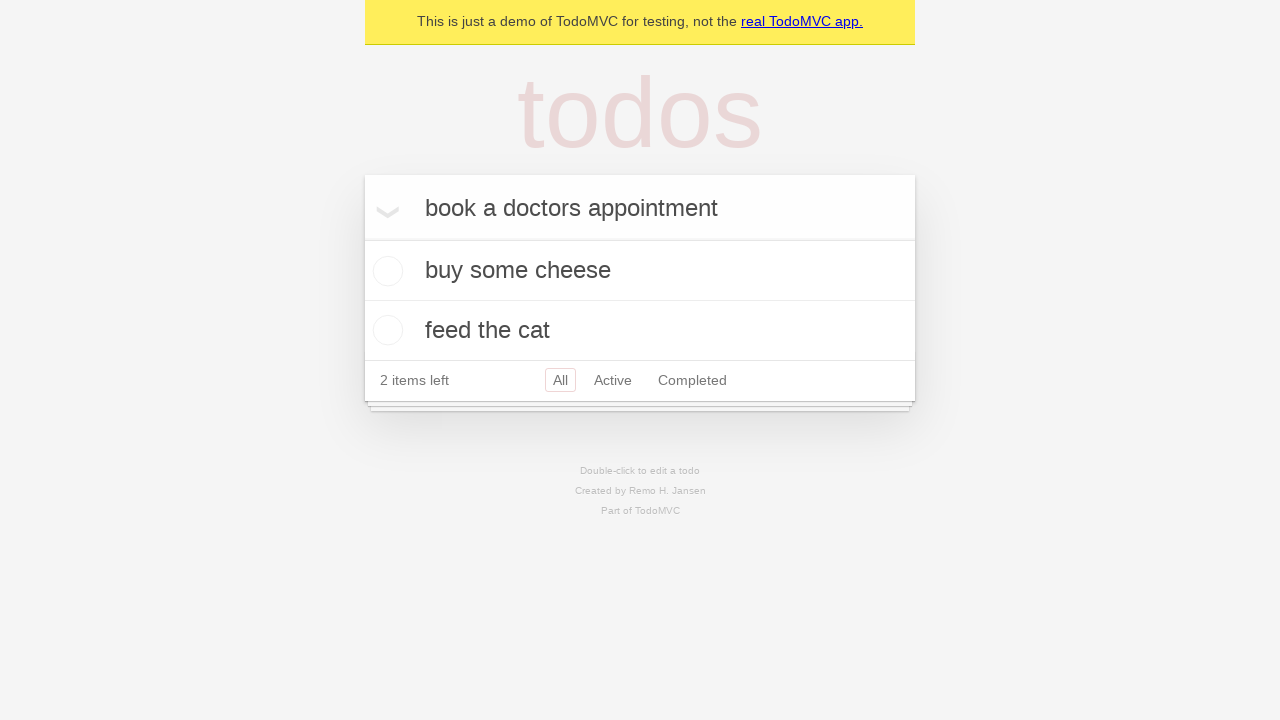

Pressed Enter to add third todo on internal:attr=[placeholder="What needs to be done?"i]
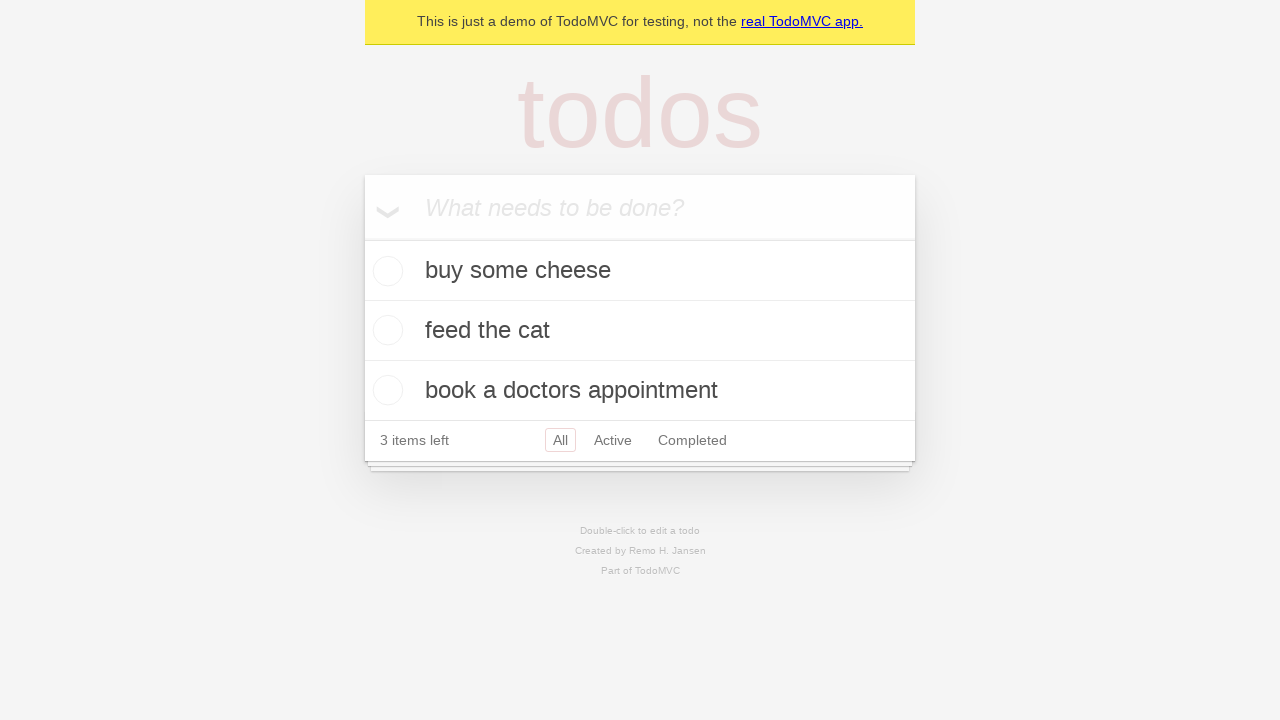

Clicked Active filter in navigation at (613, 440) on internal:role=link[name="Active"i]
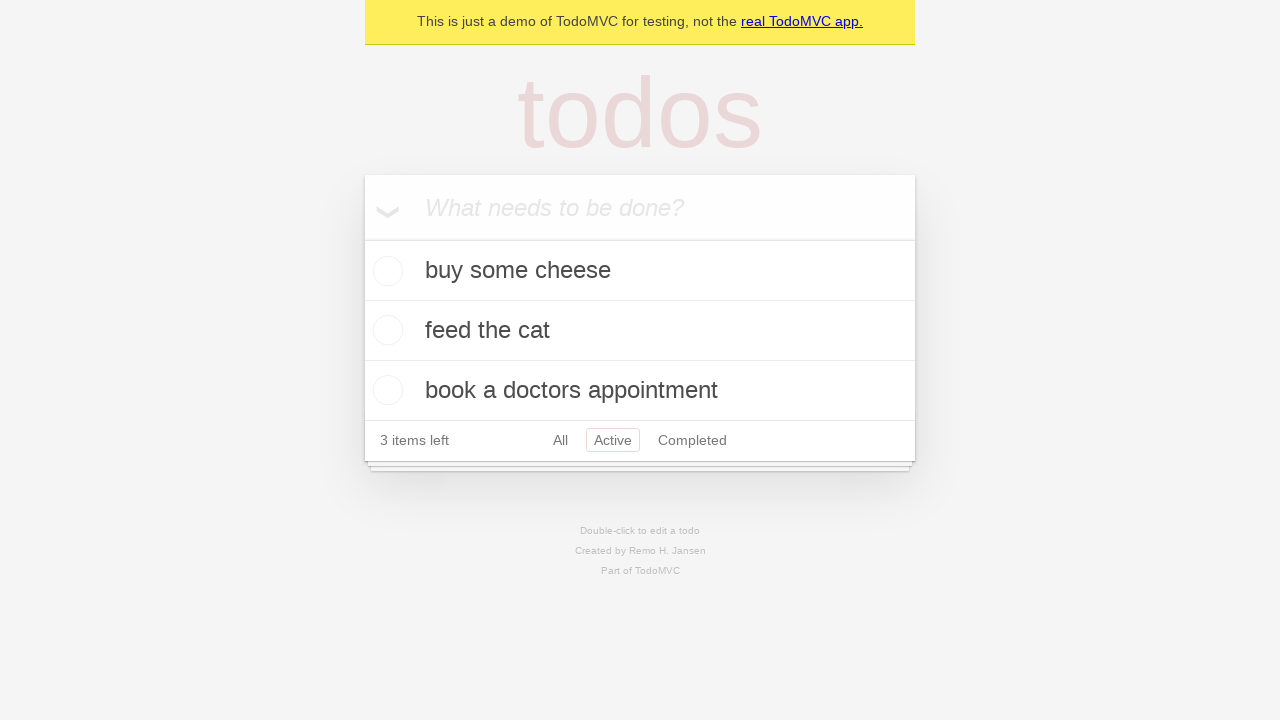

Clicked Completed filter in navigation and verified it is highlighted at (692, 440) on internal:role=link[name="Completed"i]
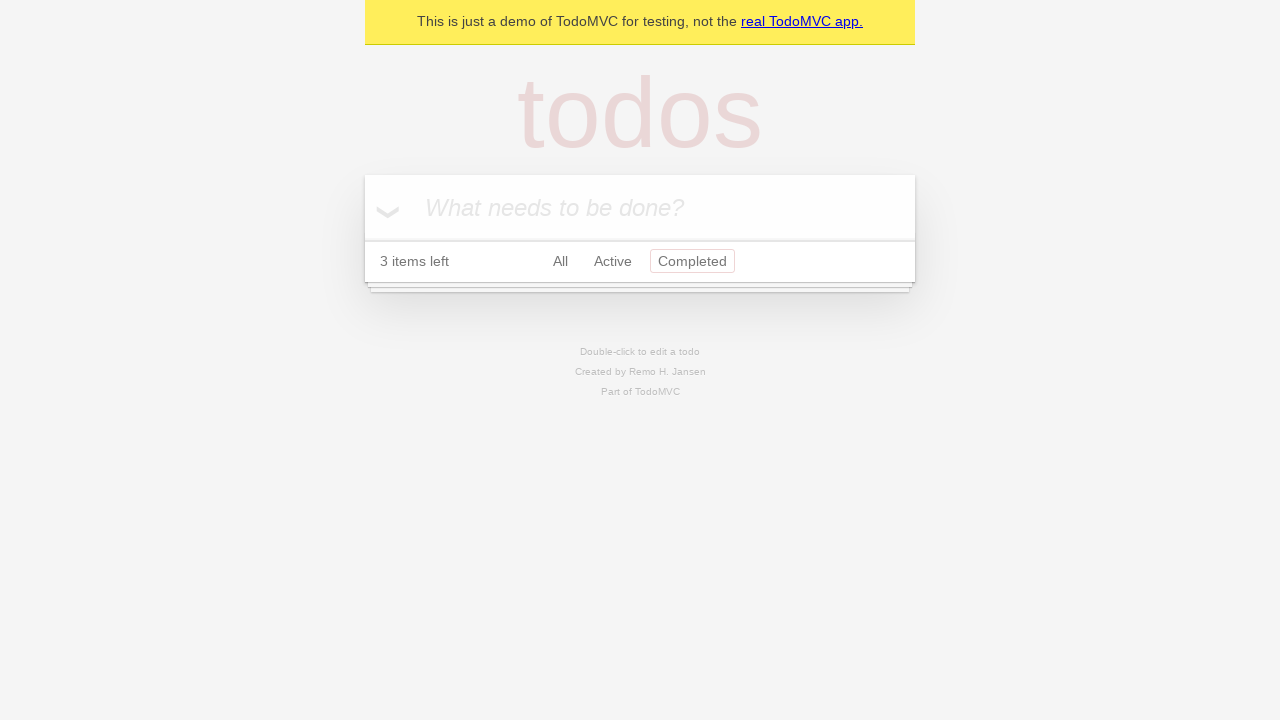

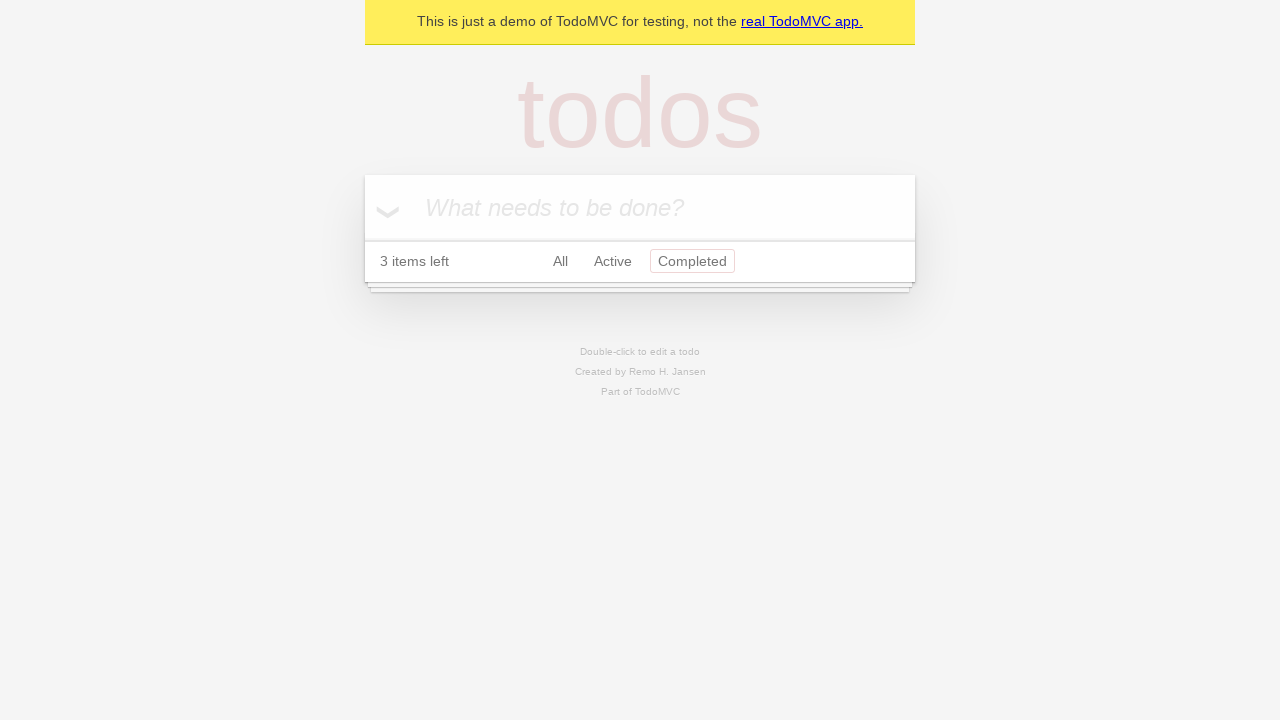